Tests form interactions using relative locators to find and fill form fields based on their position relative to other elements

Starting URL: https://rahulshettyacademy.com/angularpractice/

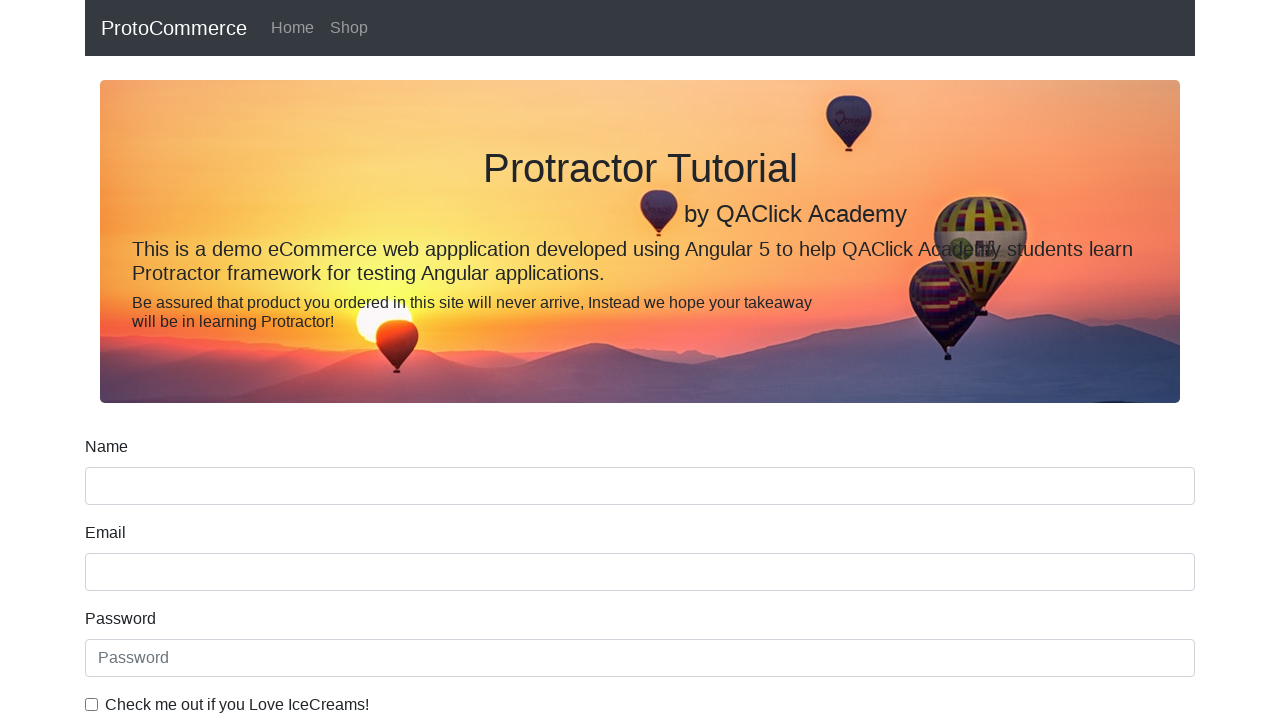

Located the name input field using XPath
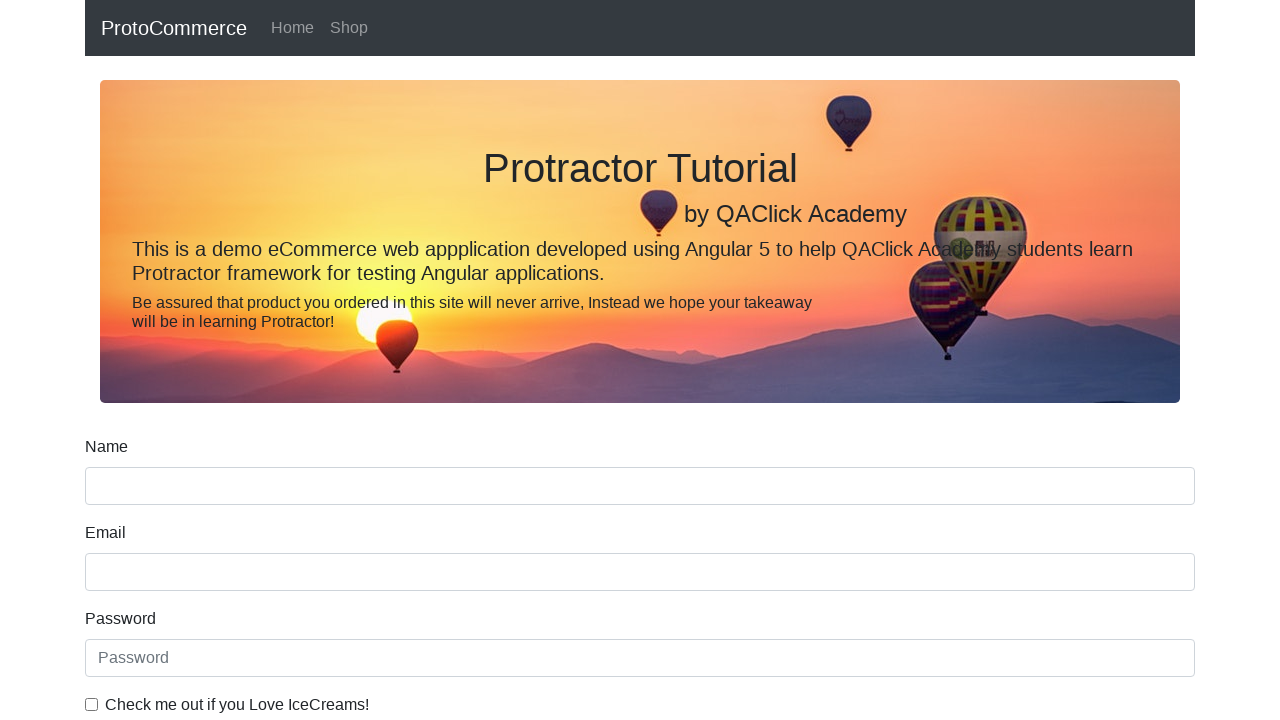

Filled email field with 'VArun' on input[name='email']
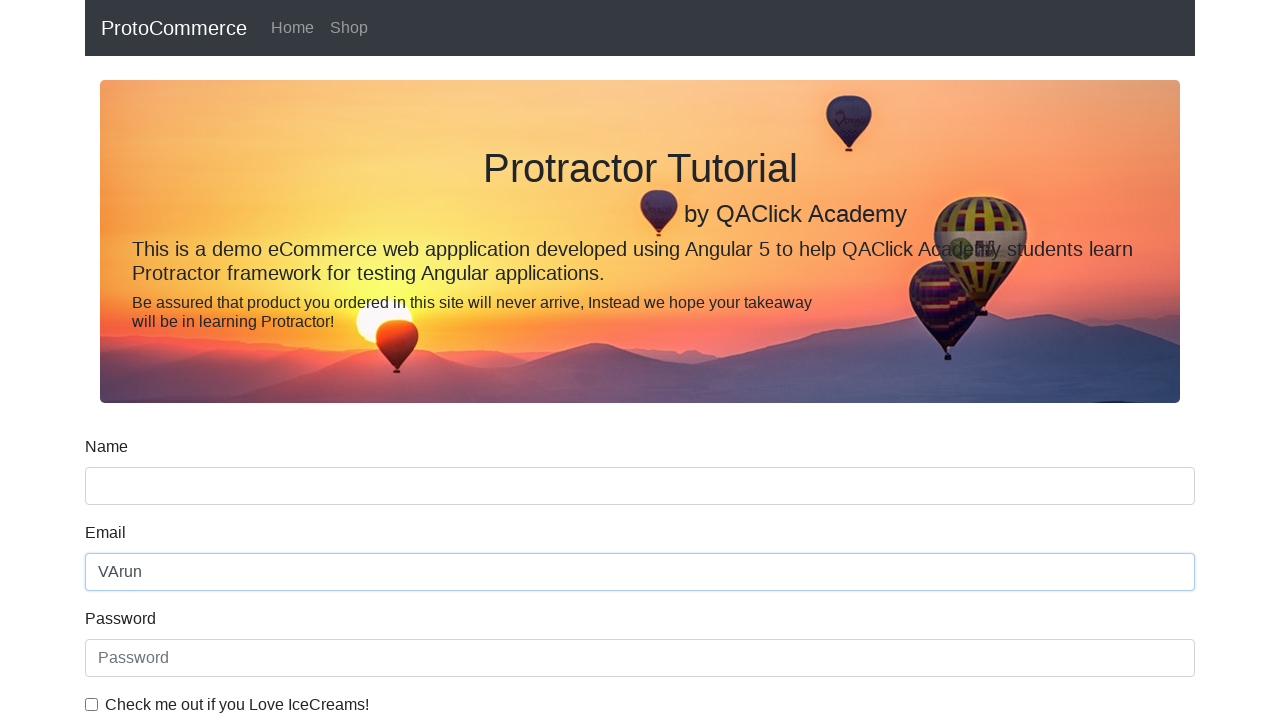

Located the dropdown element by ID
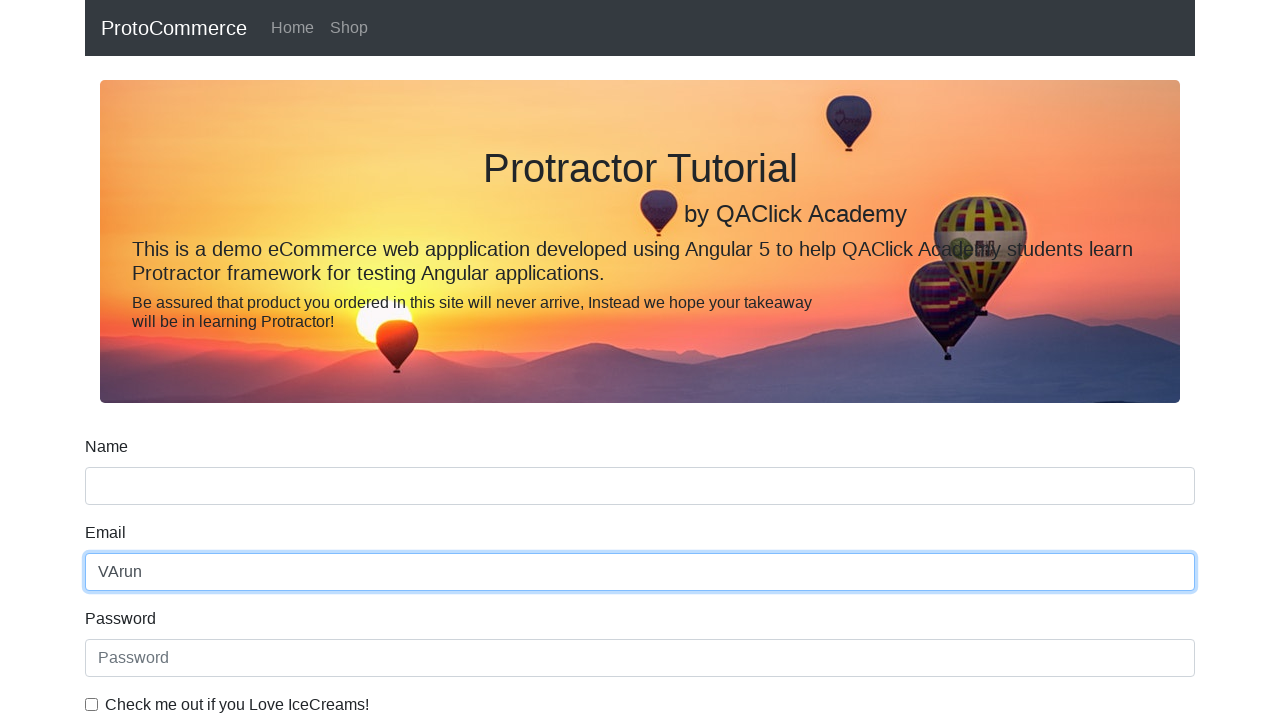

Clicked the 'Employed' checkbox at (92, 704) on input#exampleCheck1
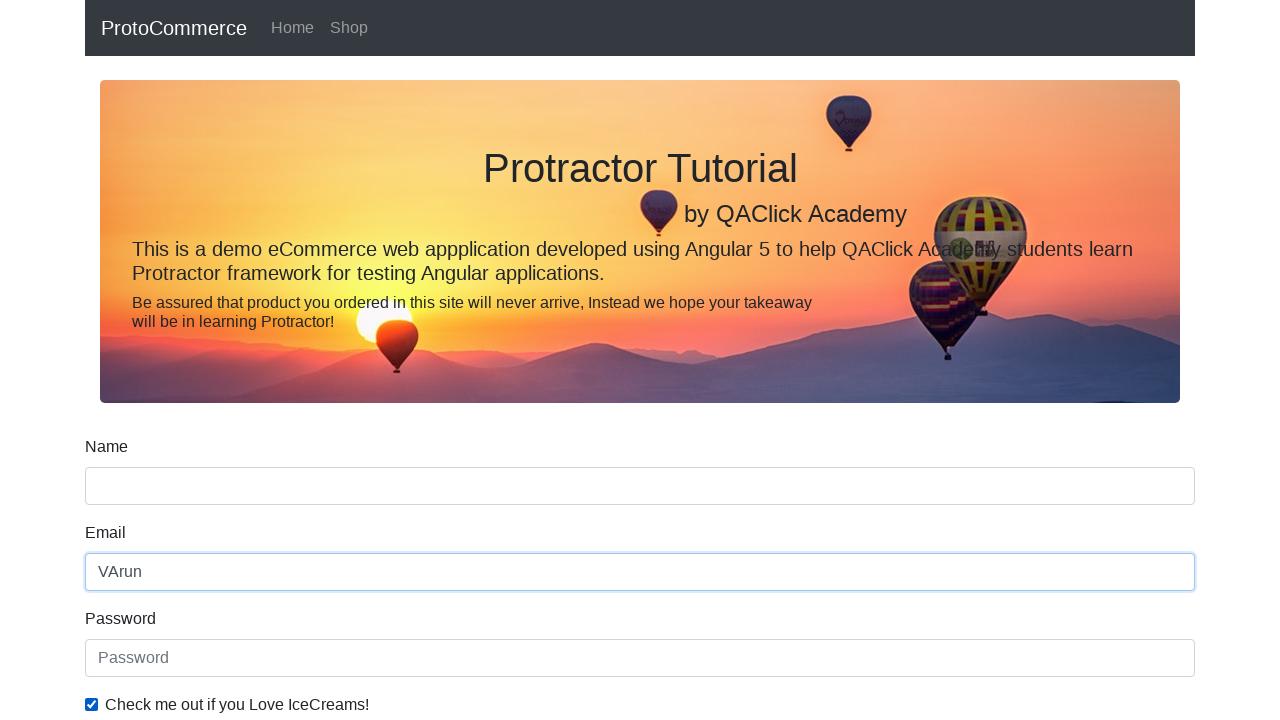

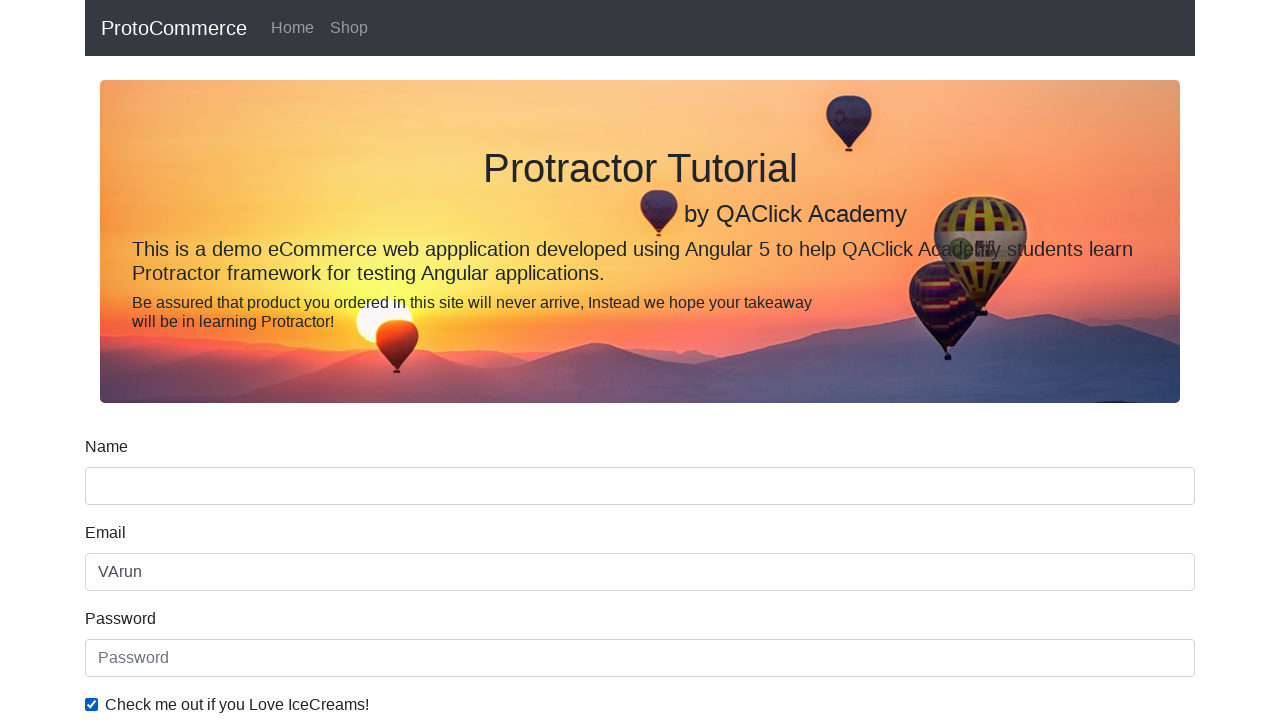